Tests the rent functionality by renting cat ID 1, verifying success message, then checking the Catalog to confirm the cat shows as rented while others remain available.

Starting URL: https://cs1632.appspot.com

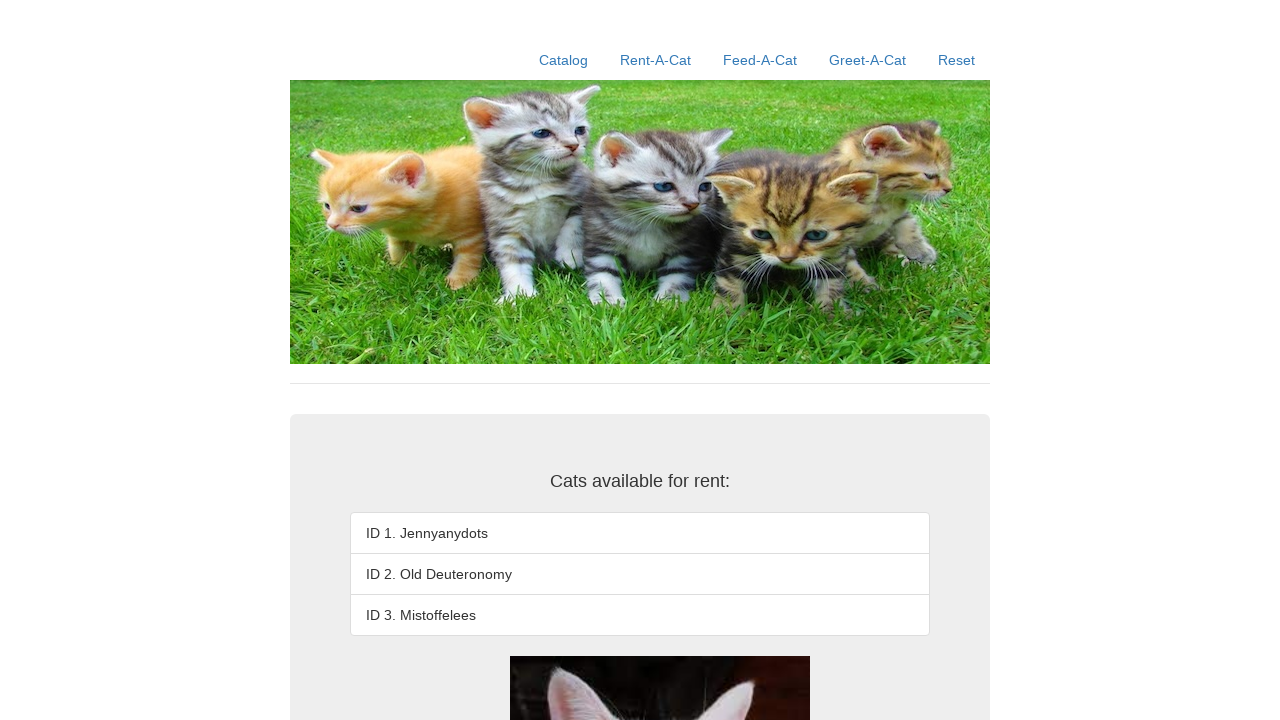

Cleared browser cookies
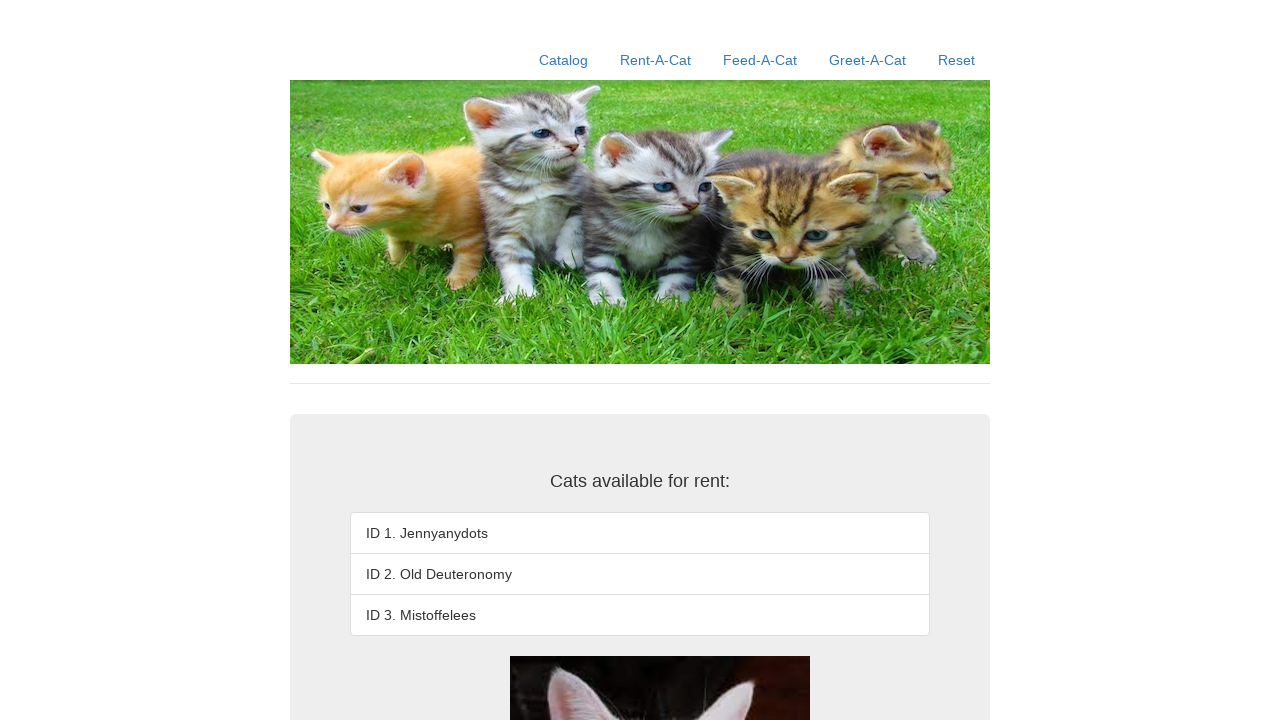

Clicked Rent-A-Cat link at (656, 60) on a:text('Rent-A-Cat')
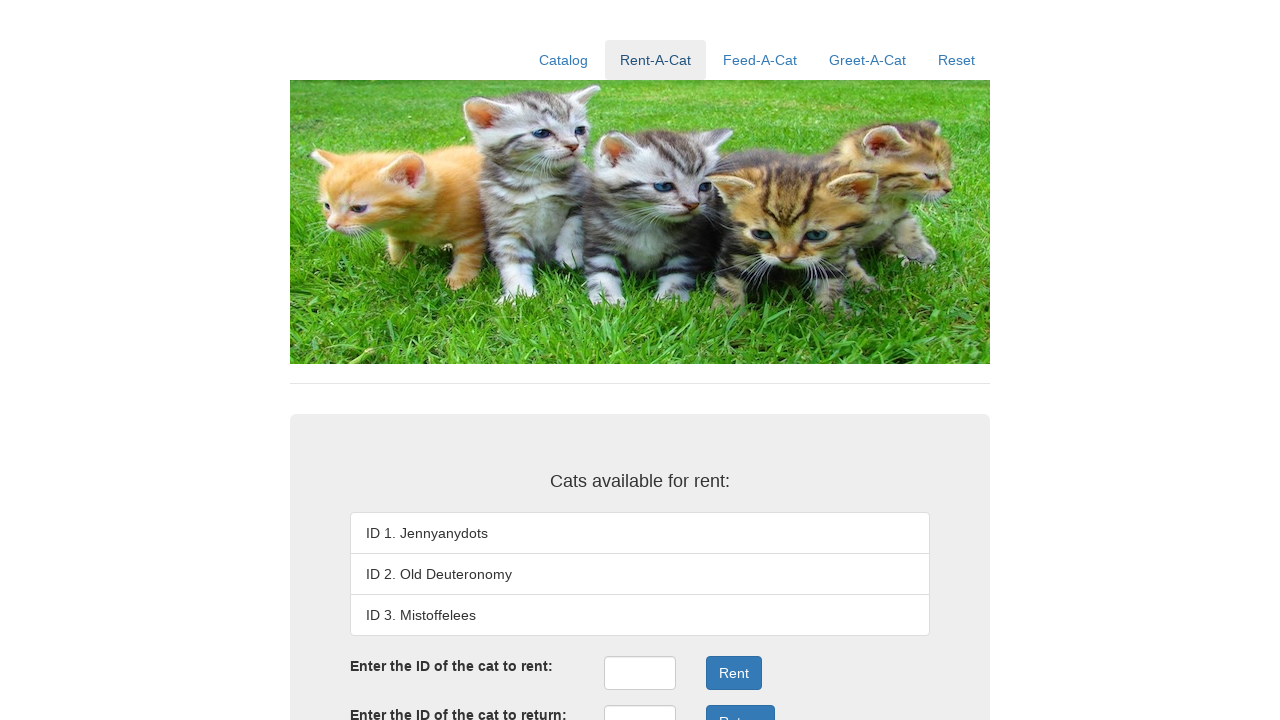

Entered cat ID 1 in rental form on #rentID
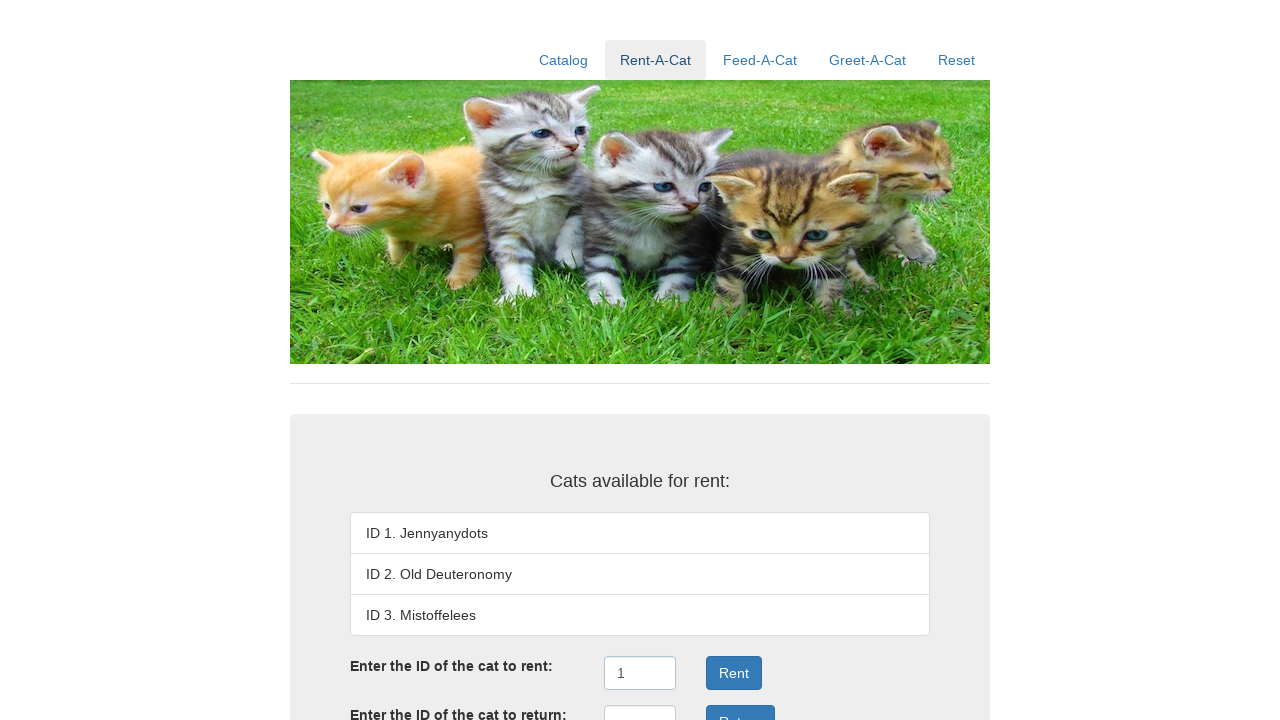

Clicked rent submit button at (734, 673) on xpath=//button[@onclick='rentSubmit()']
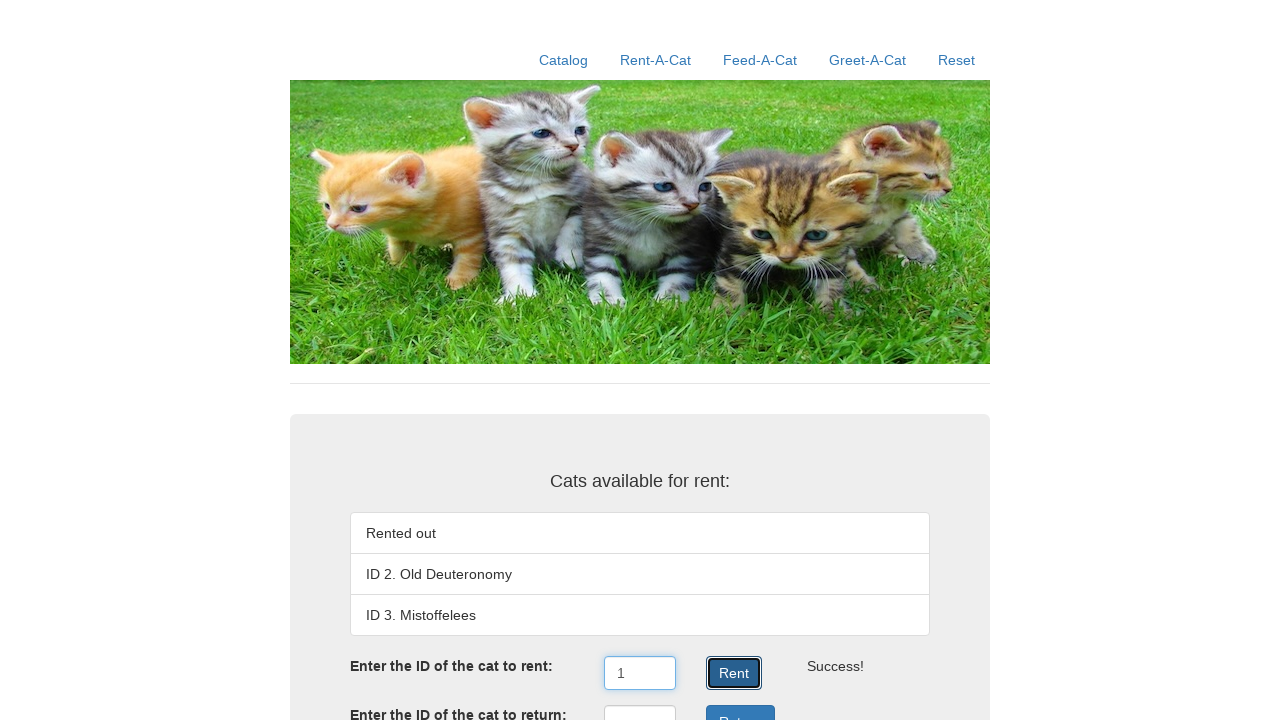

Verified success message appeared
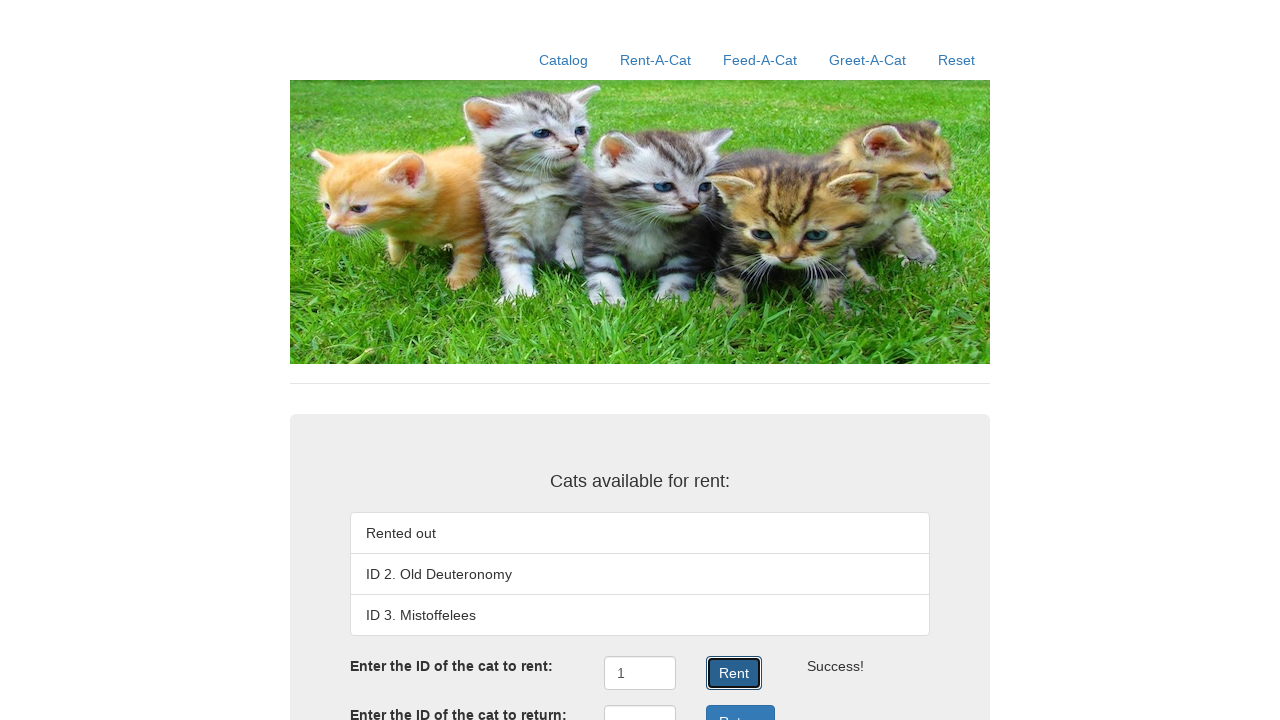

Clicked Catalog link to view available and rented cats at (564, 60) on a:text('Catalog')
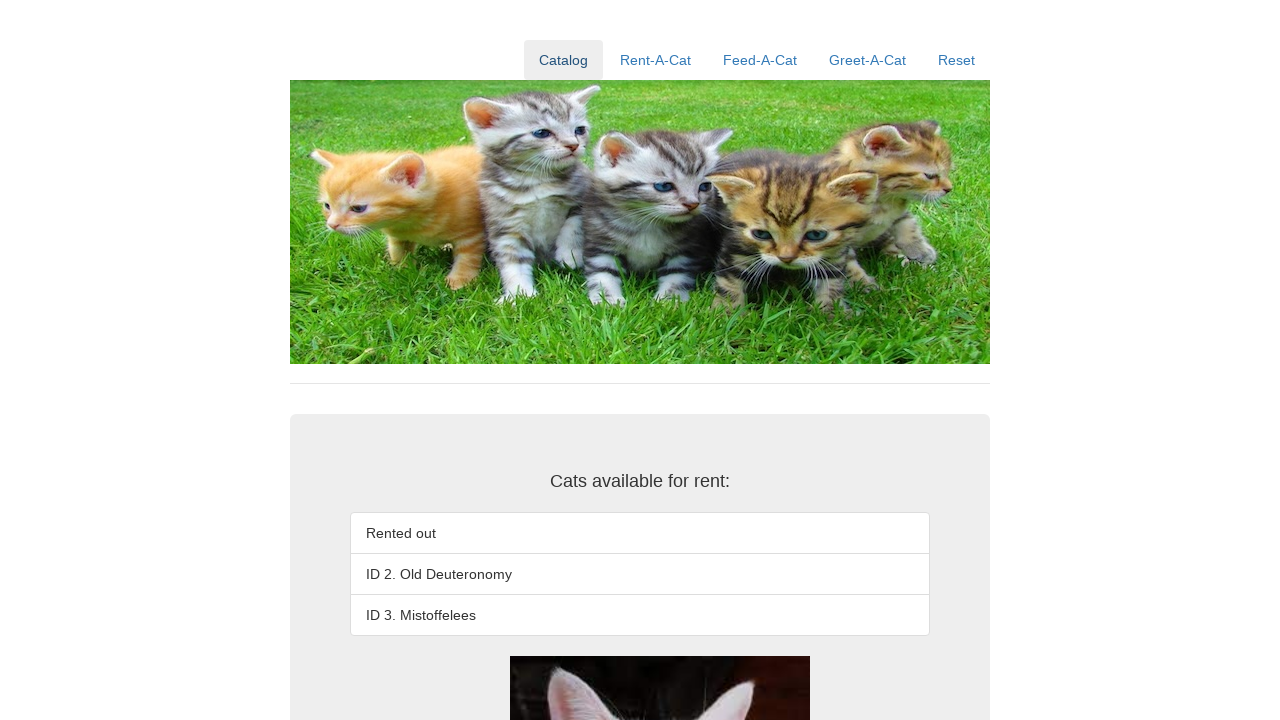

Cat listings loaded in catalog
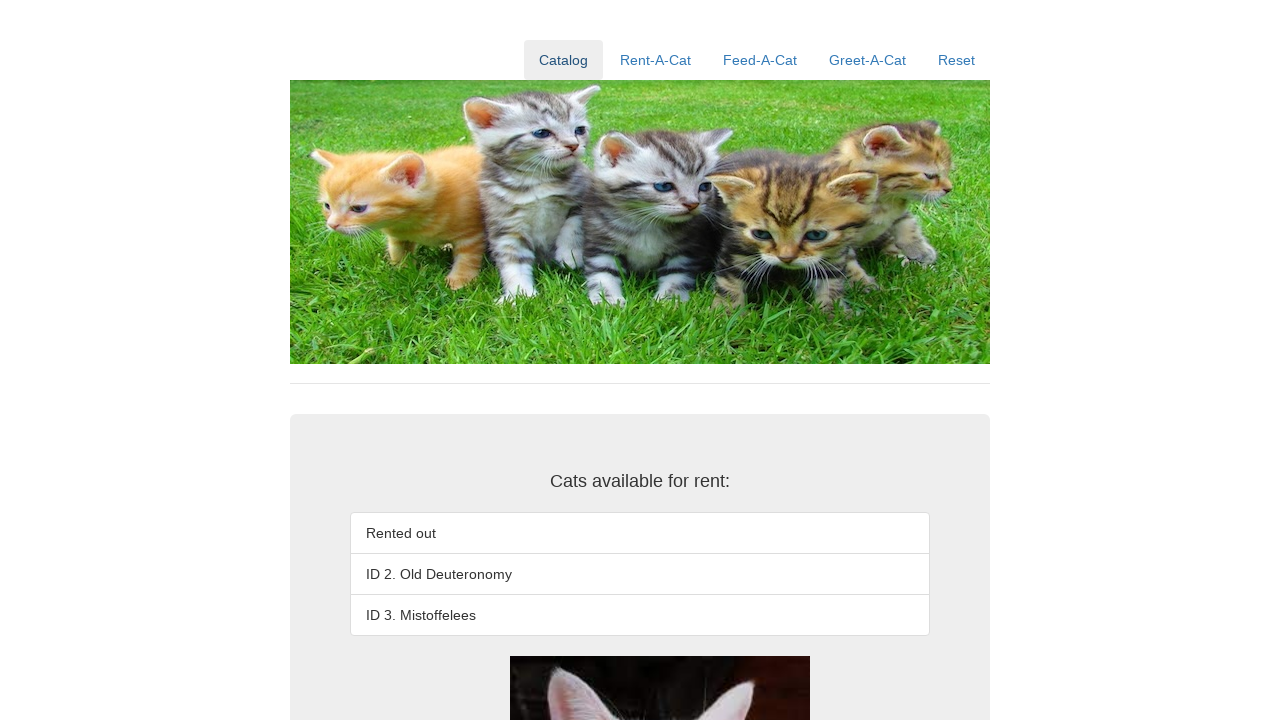

Verified cat ID 1 shows as 'Rented out'
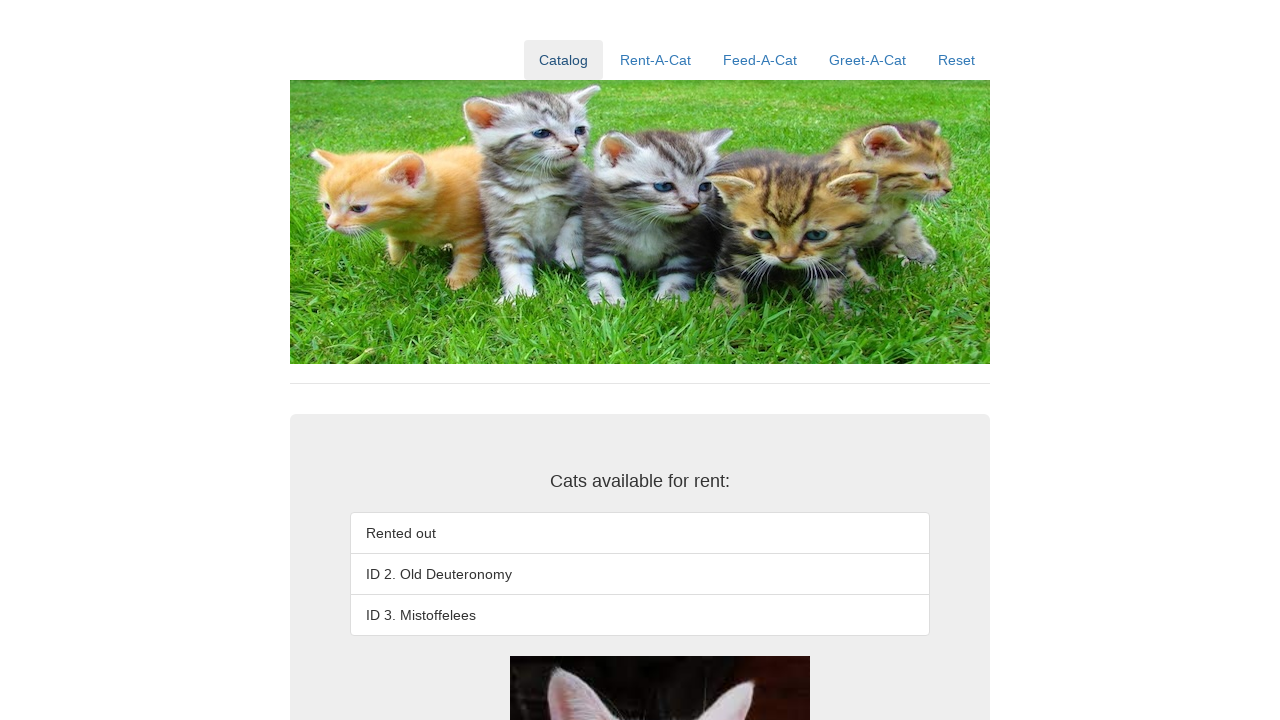

Verified cat ID 2 shows as available with name 'Old Deuteronomy'
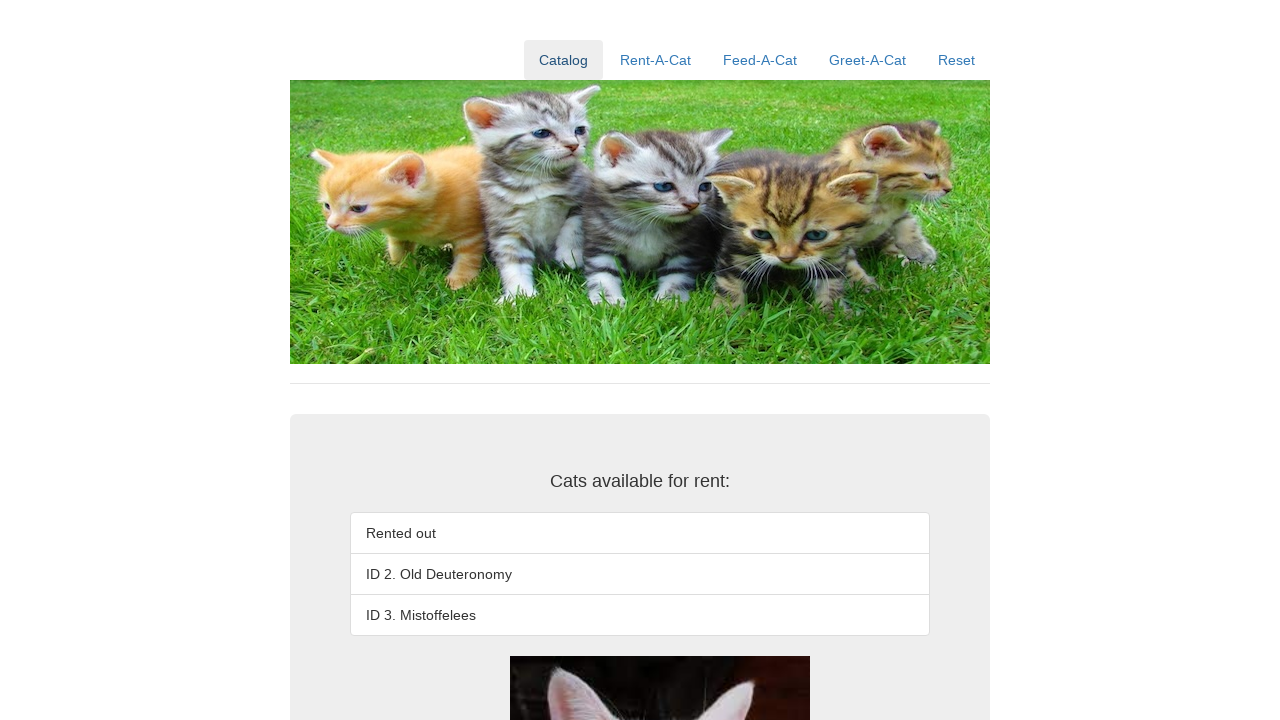

Verified cat ID 3 shows as available with name 'Mistoffelees'
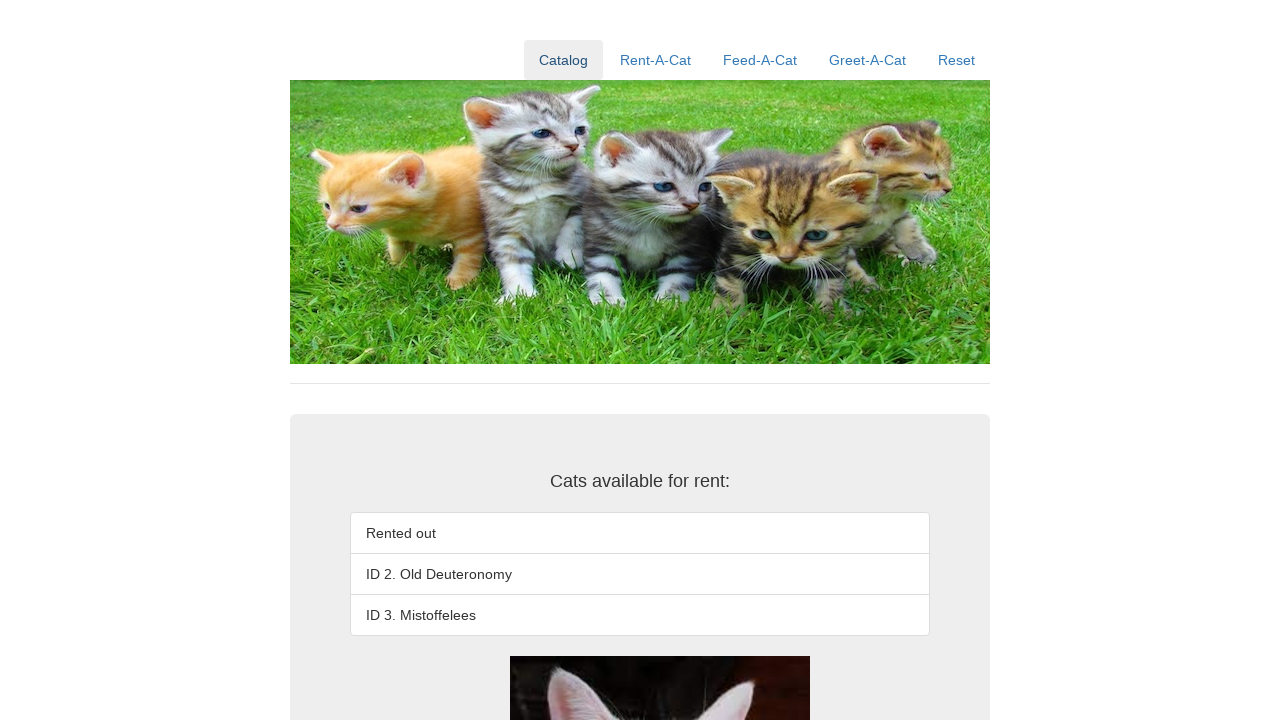

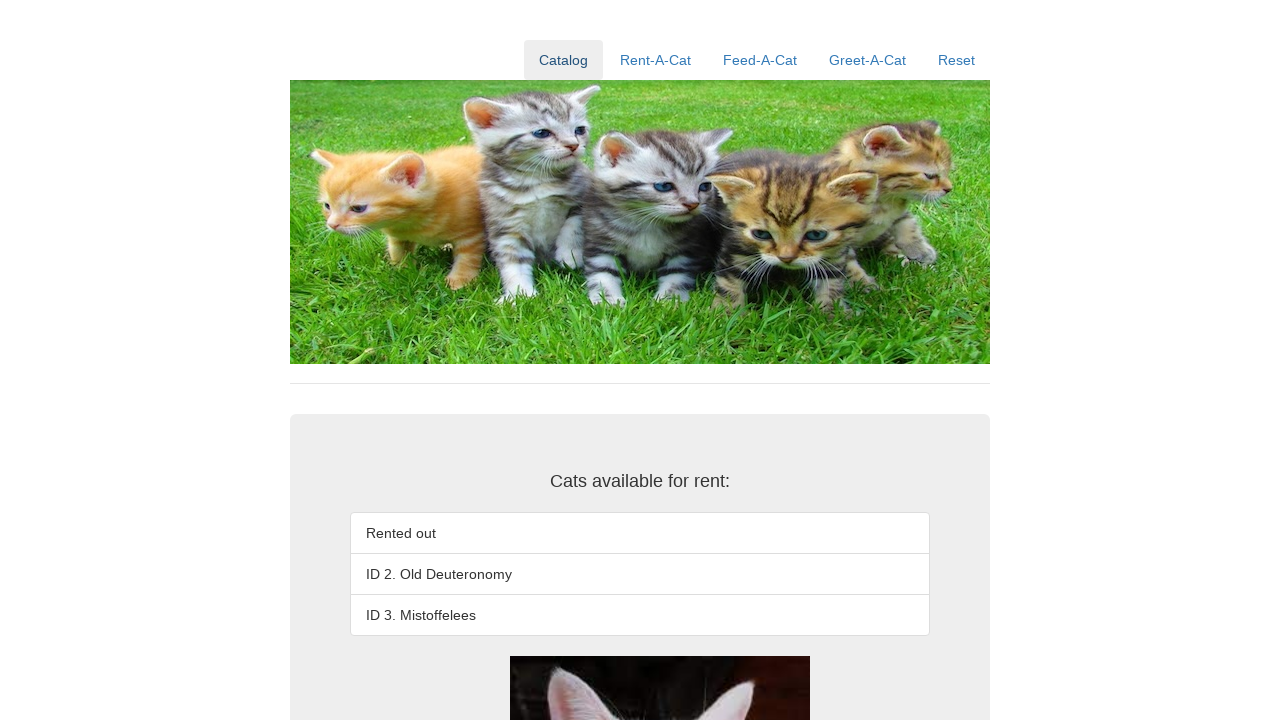